Tests dropdown selection functionality by selecting options using different methods (by index and by value) from a course selection dropdown

Starting URL: https://www.hyrtutorials.com/p/html-dropdown-elements-practice.html

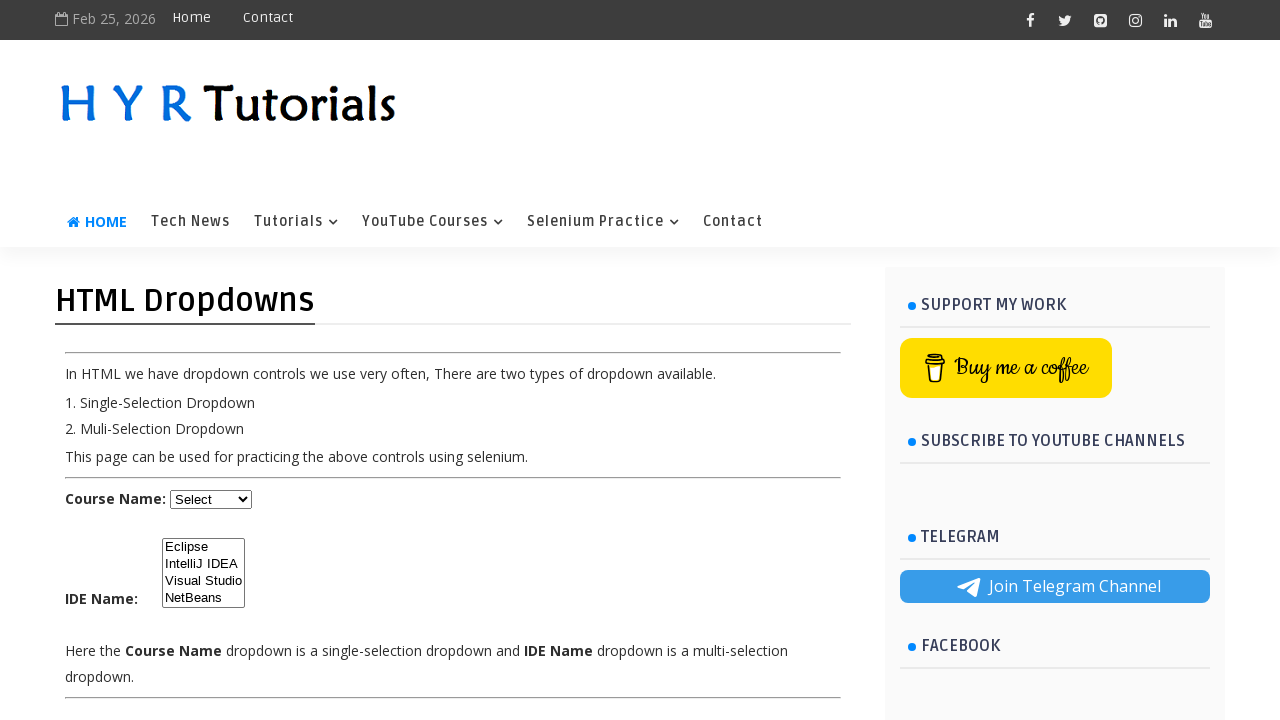

Located course dropdown element with id 'course'
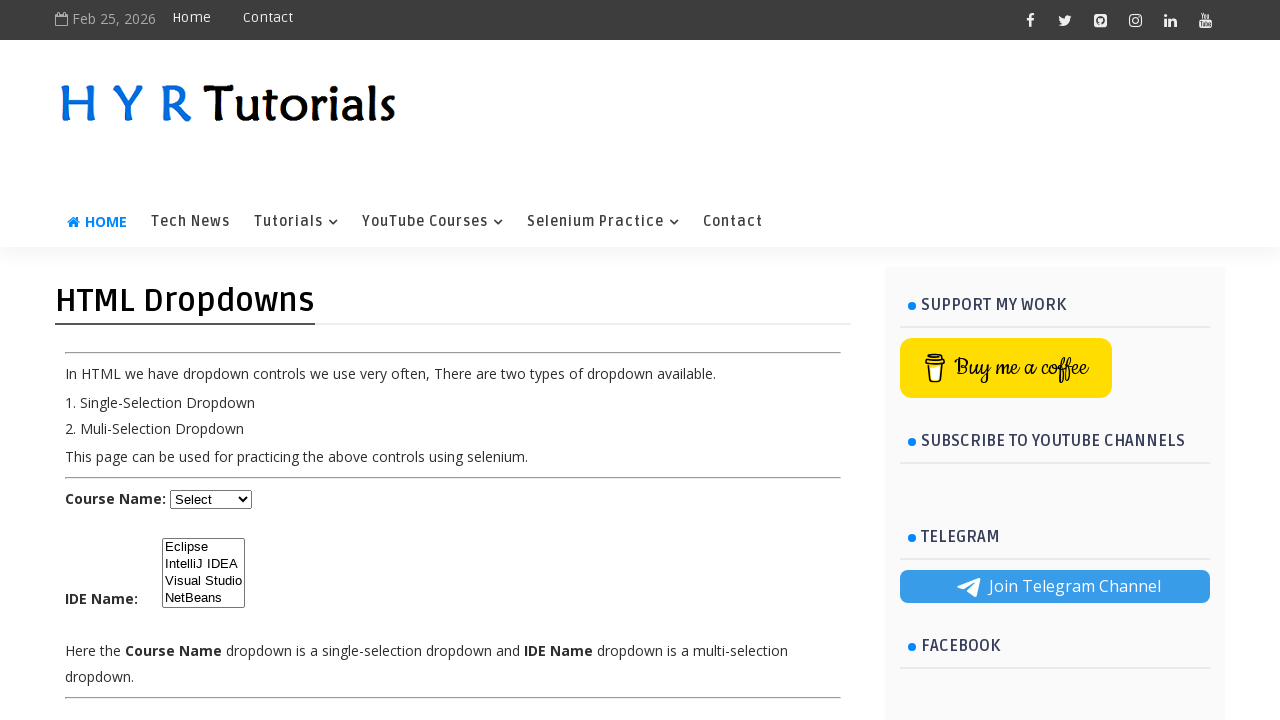

Selected dropdown option by index 2 (third option, typically .NET) on #course
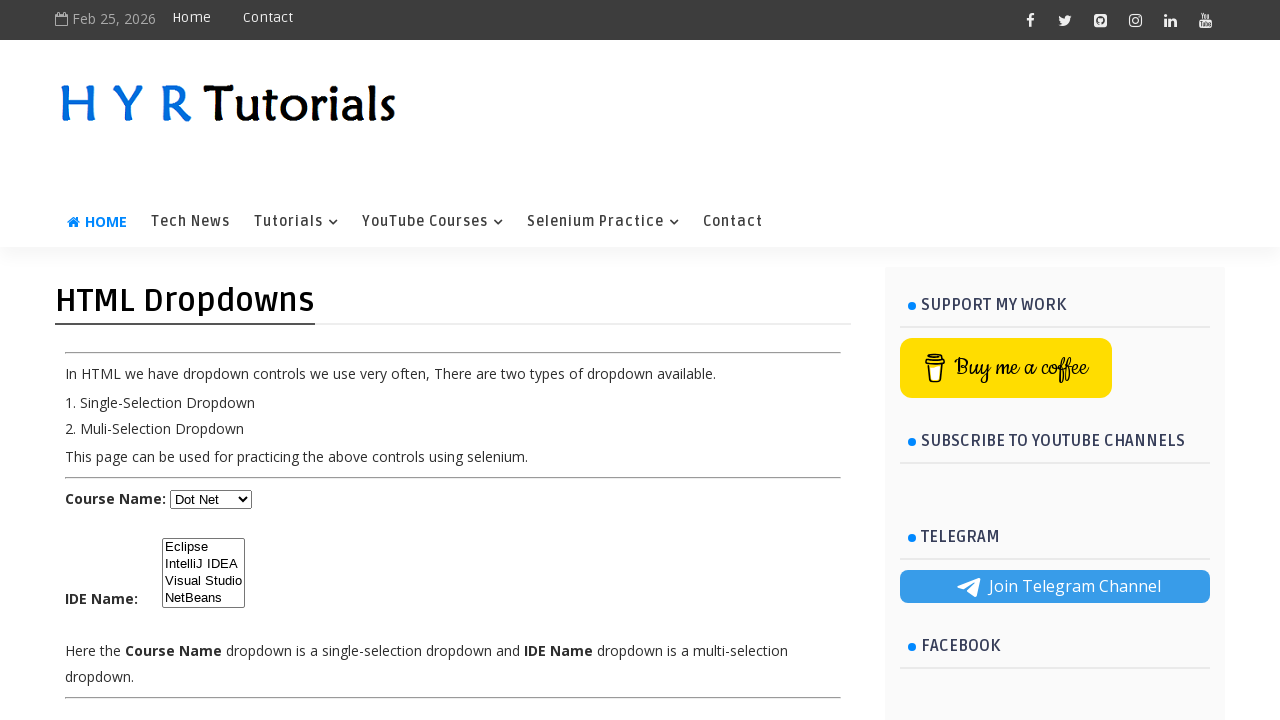

Selected dropdown option by value 'java' on #course
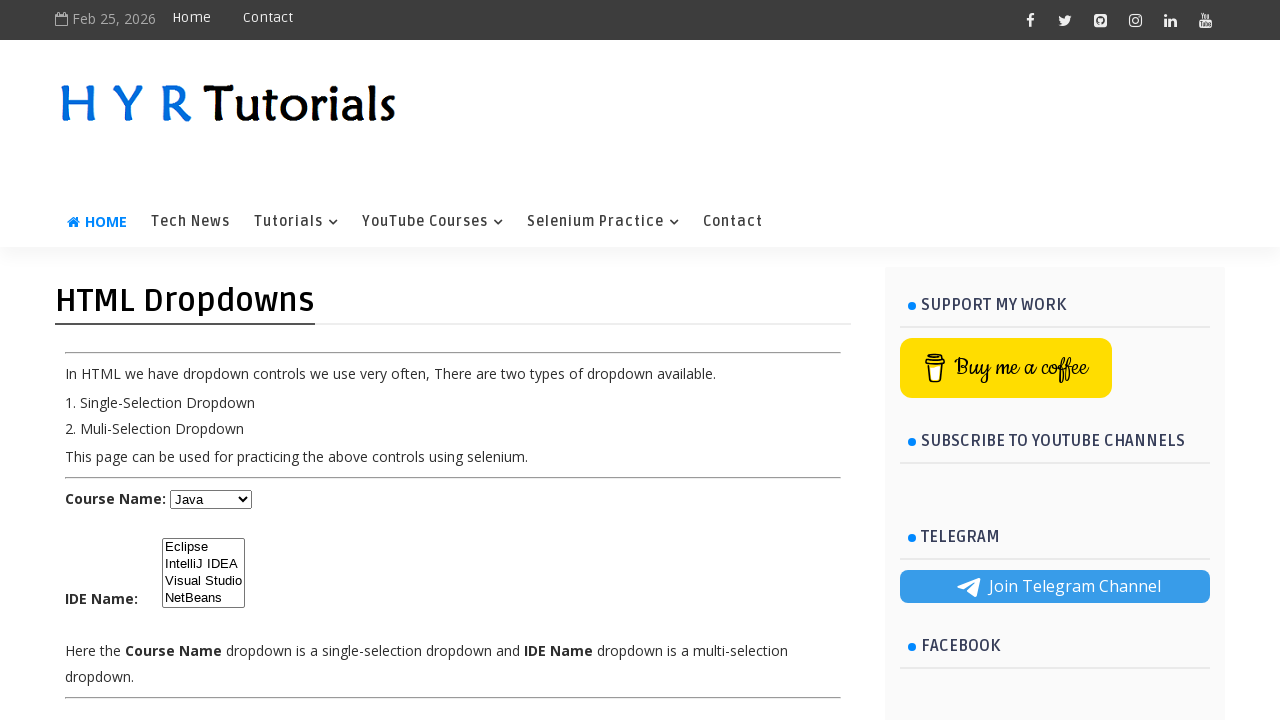

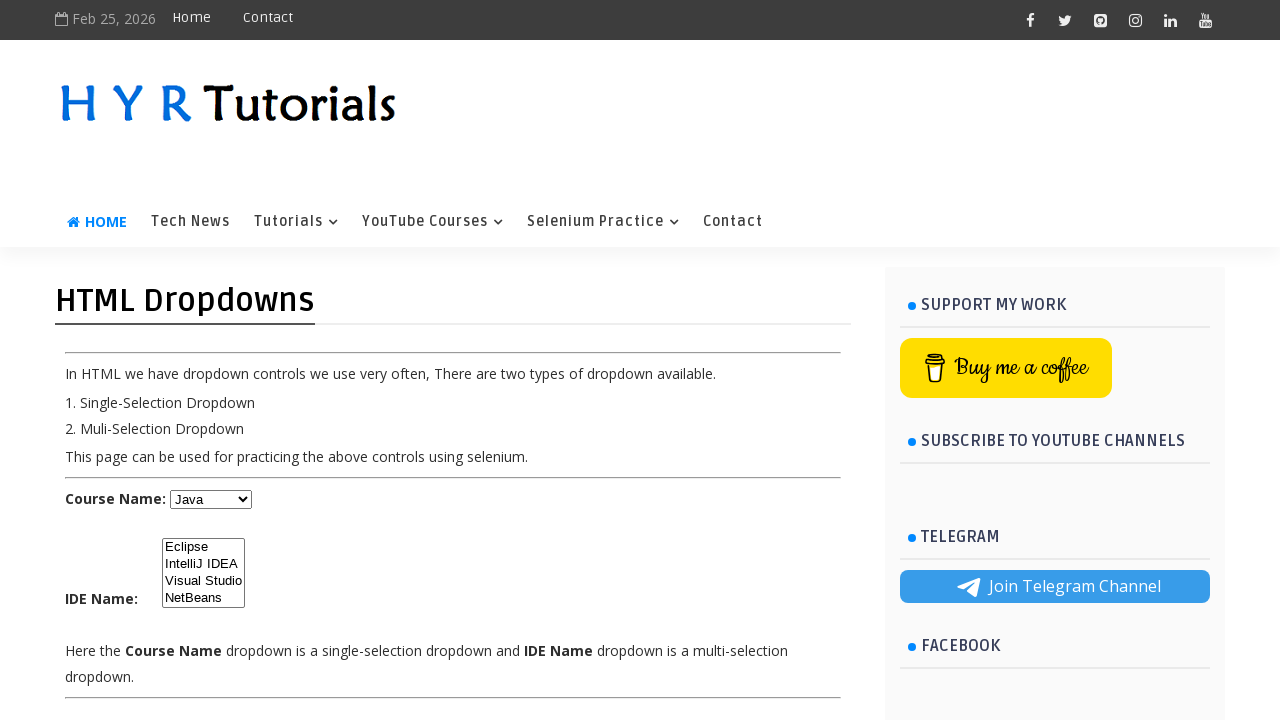